Navigates to the Python.org website. This is a minimal script that only opens the page without performing any further actions.

Starting URL: http://www.python.org

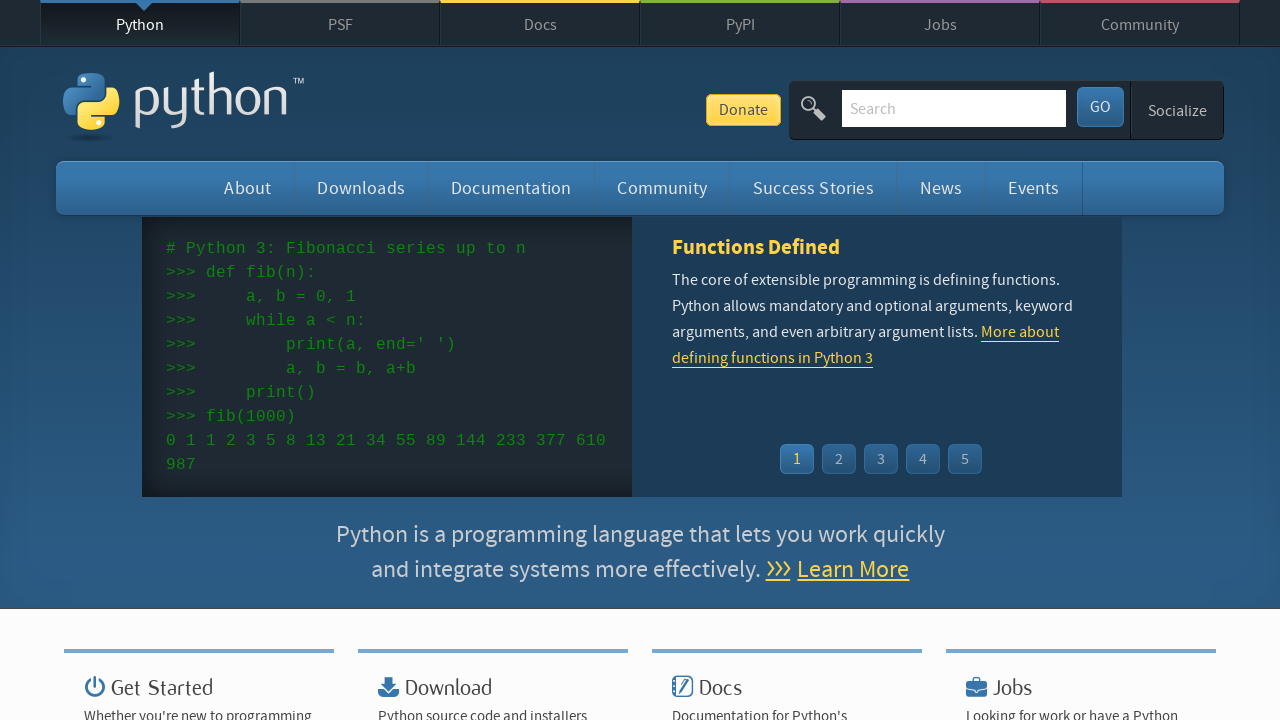

Navigated to Python.org website
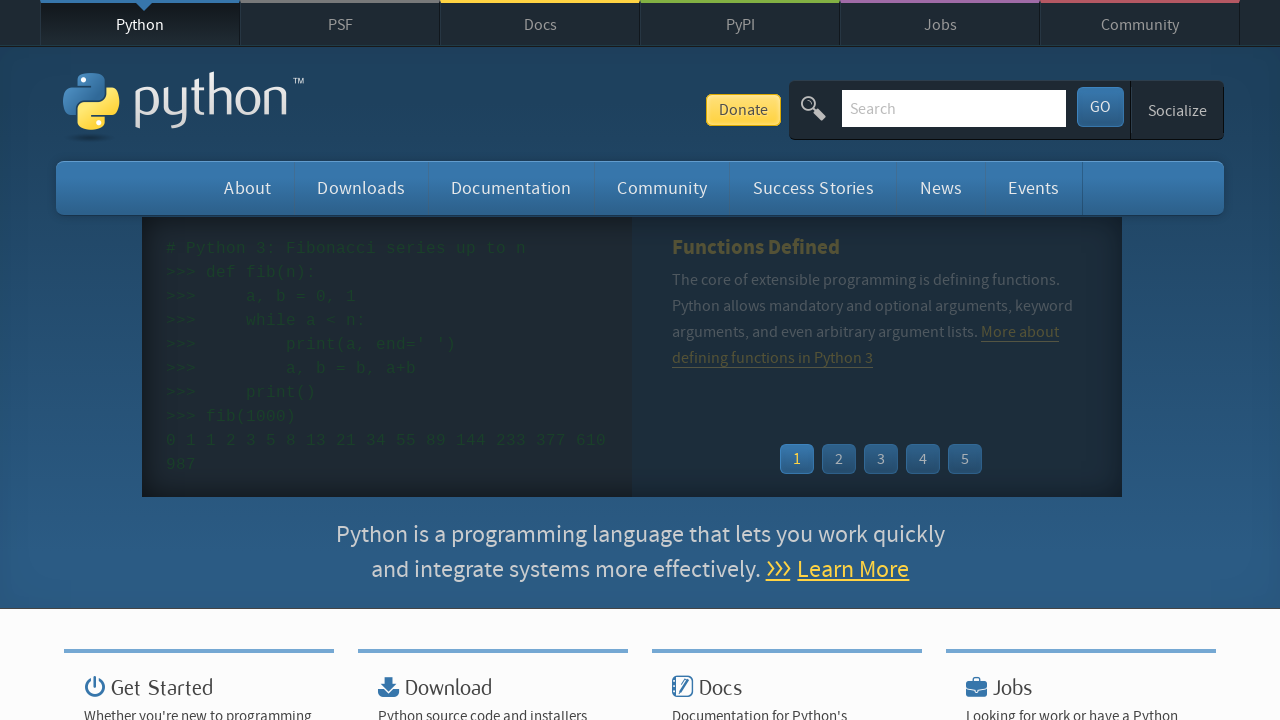

Page DOM content fully loaded
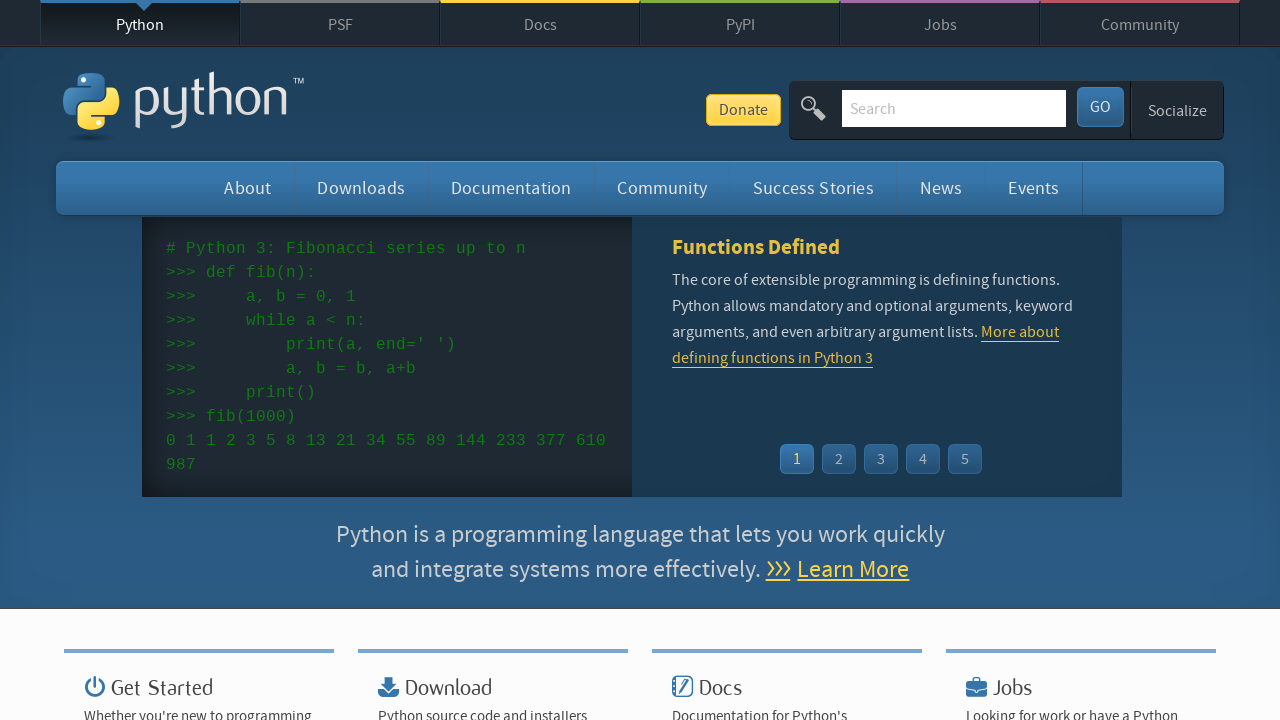

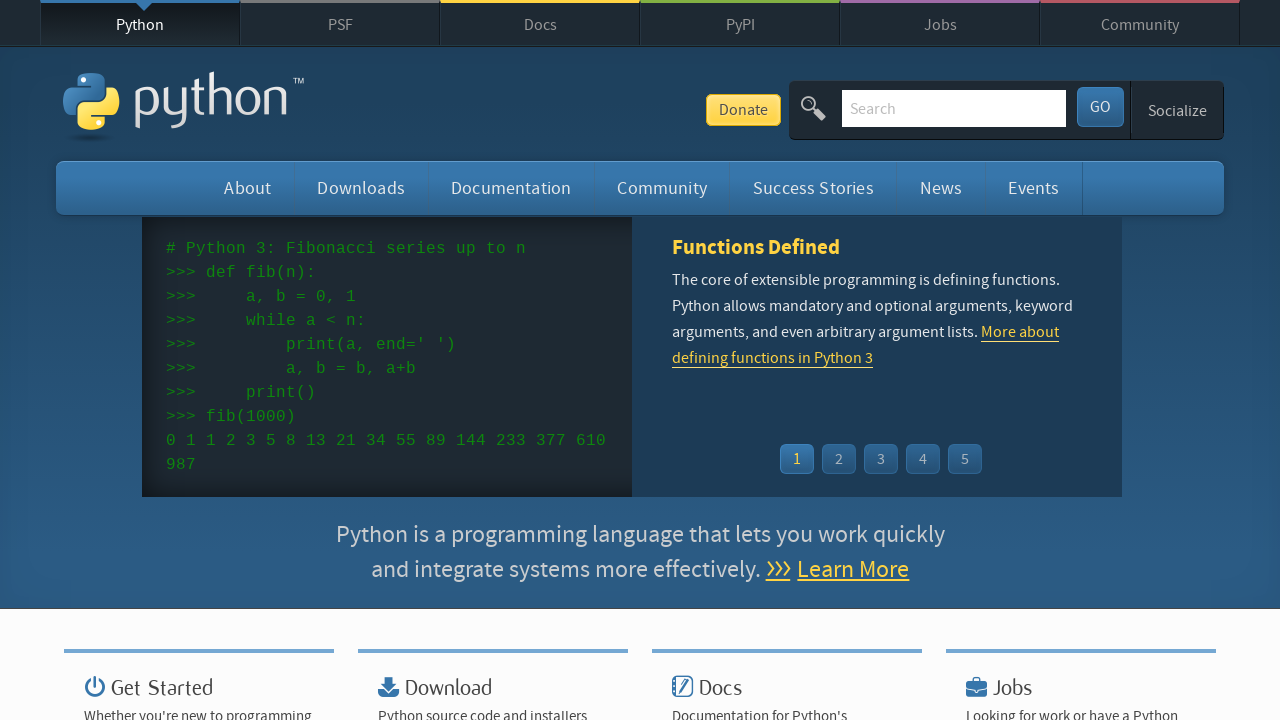